Shows the virtual keyboard on the page by clicking the input area and verifies the keyboard is displayed

Starting URL: https://virtual-keyboard-app.vercel.app/

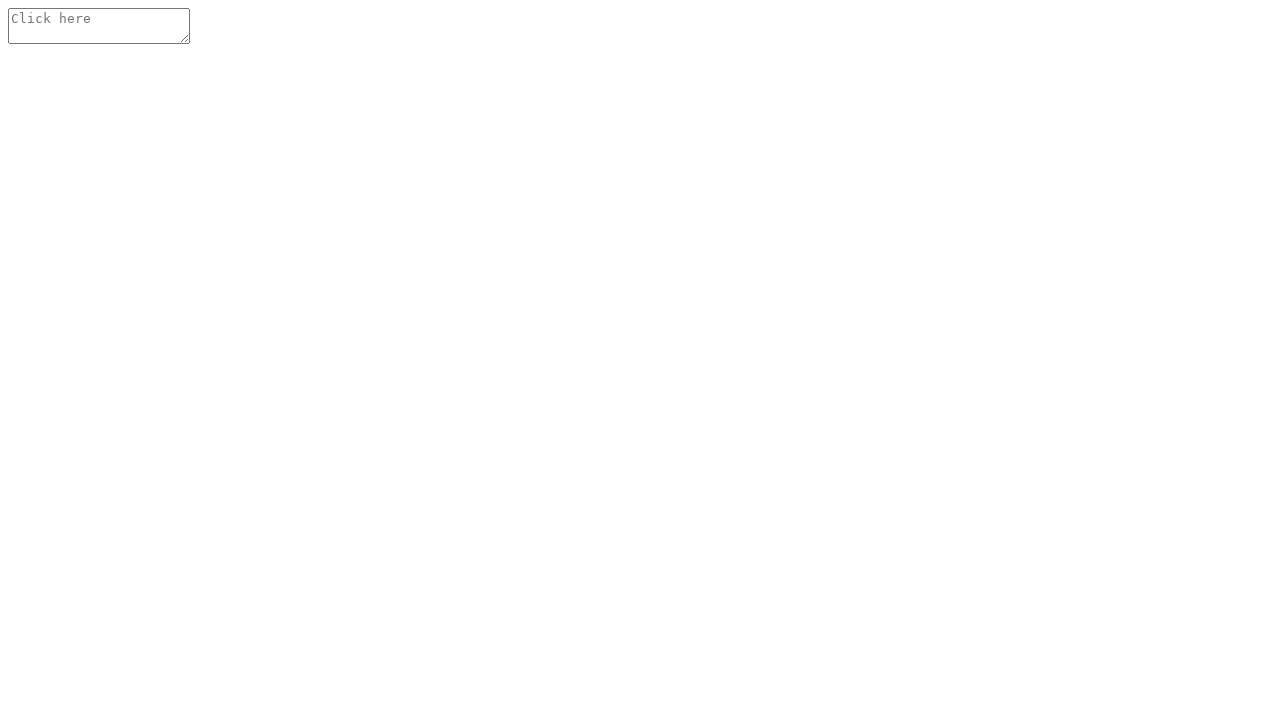

Navigated to virtual keyboard app page
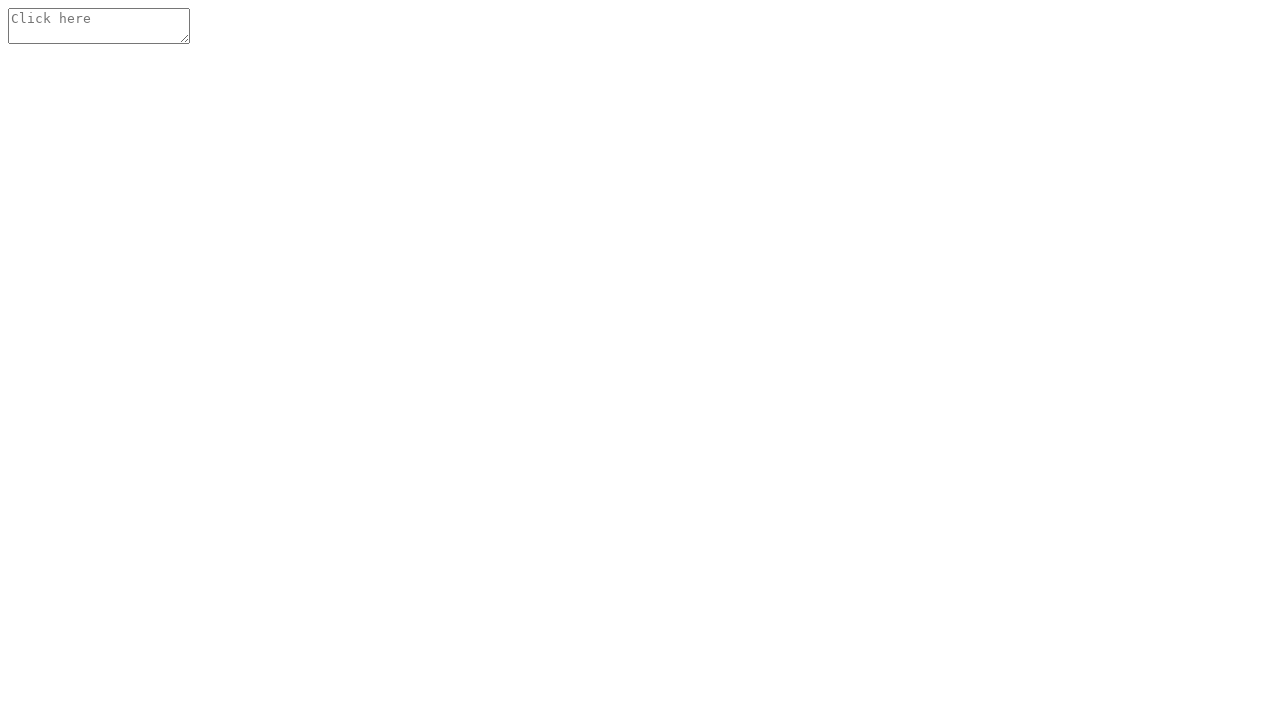

Clicked the input area to trigger virtual keyboard at (99, 26) on textarea.use-keyboard-input
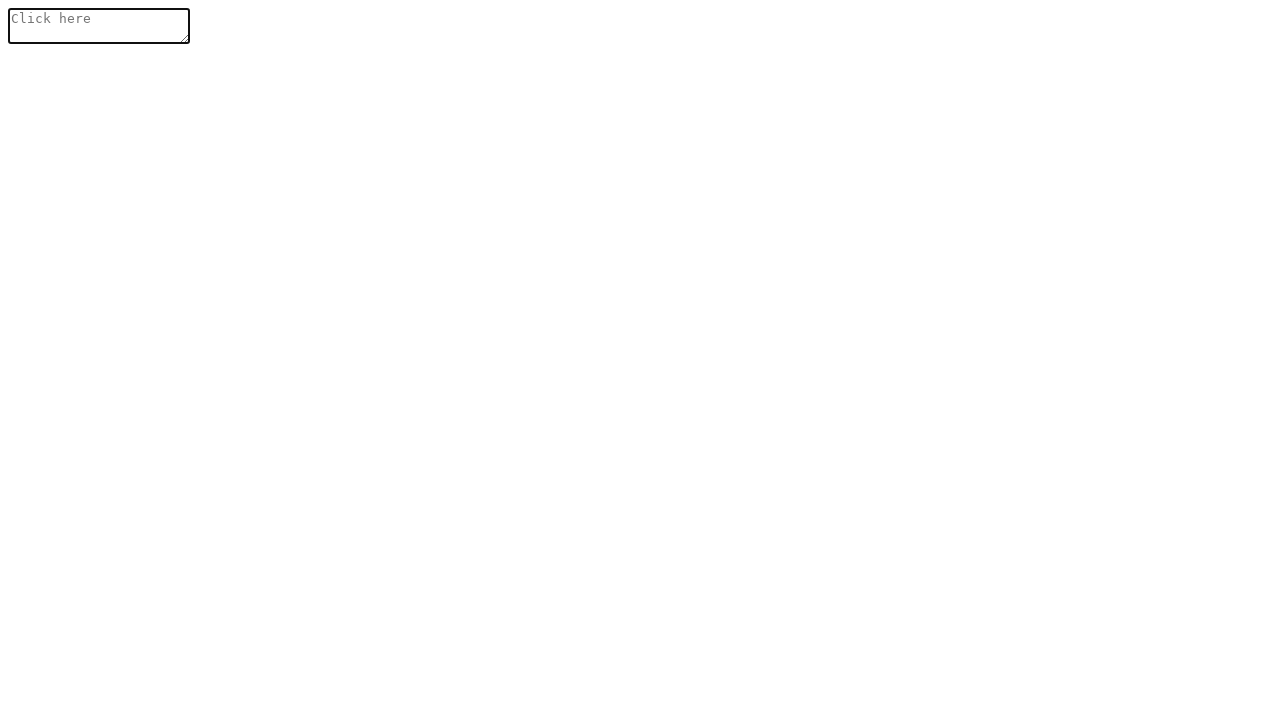

Virtual keyboard appeared on the page
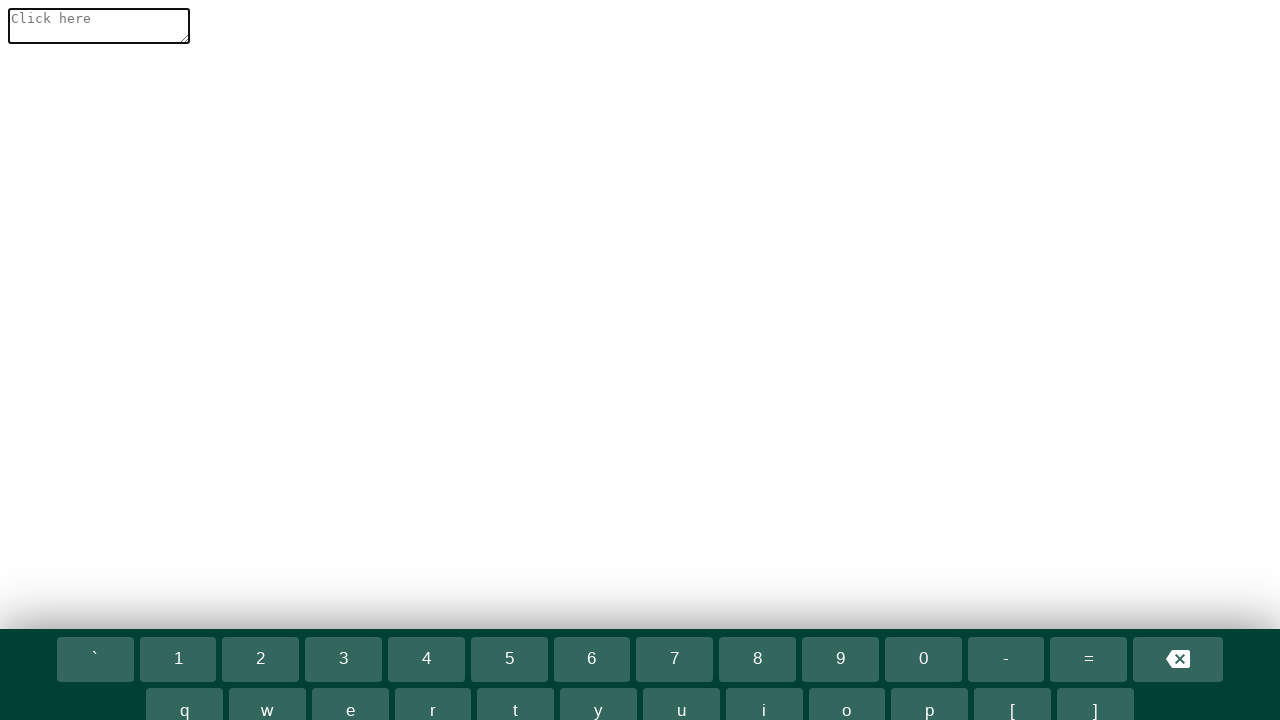

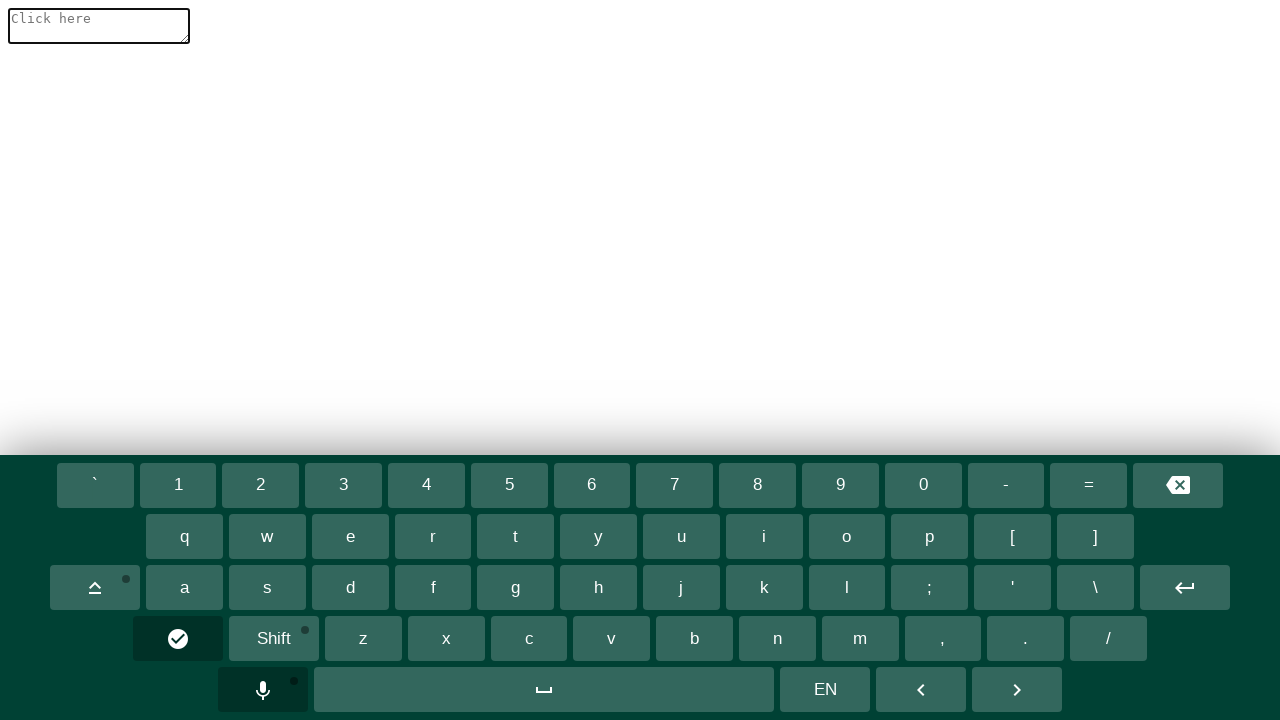